Tests various sendKeys() scenarios on a registration form's first name field, demonstrating how different input types (String, StringBuilder, StringBuffer) can be used together

Starting URL: https://naveenautomationlabs.com/opencart/index.php?route=account/register

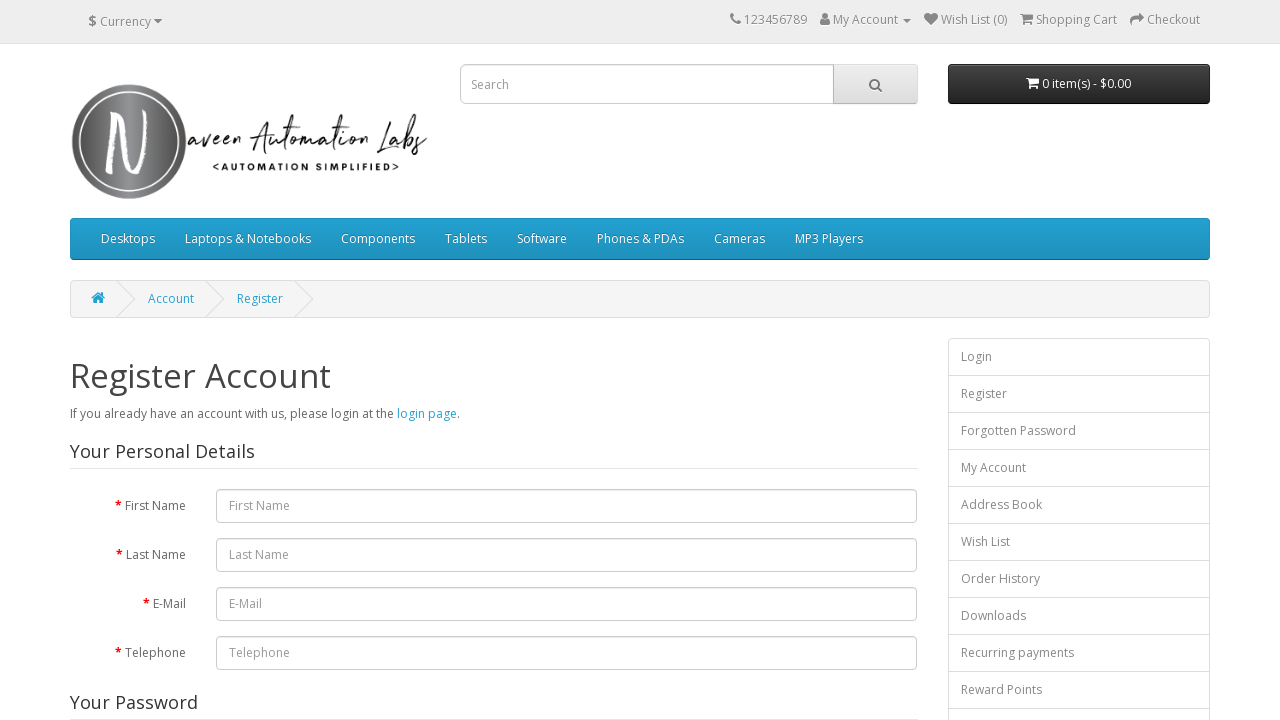

Filled first name field with concatenated values: TestAutomationSelenium on #input-firstname
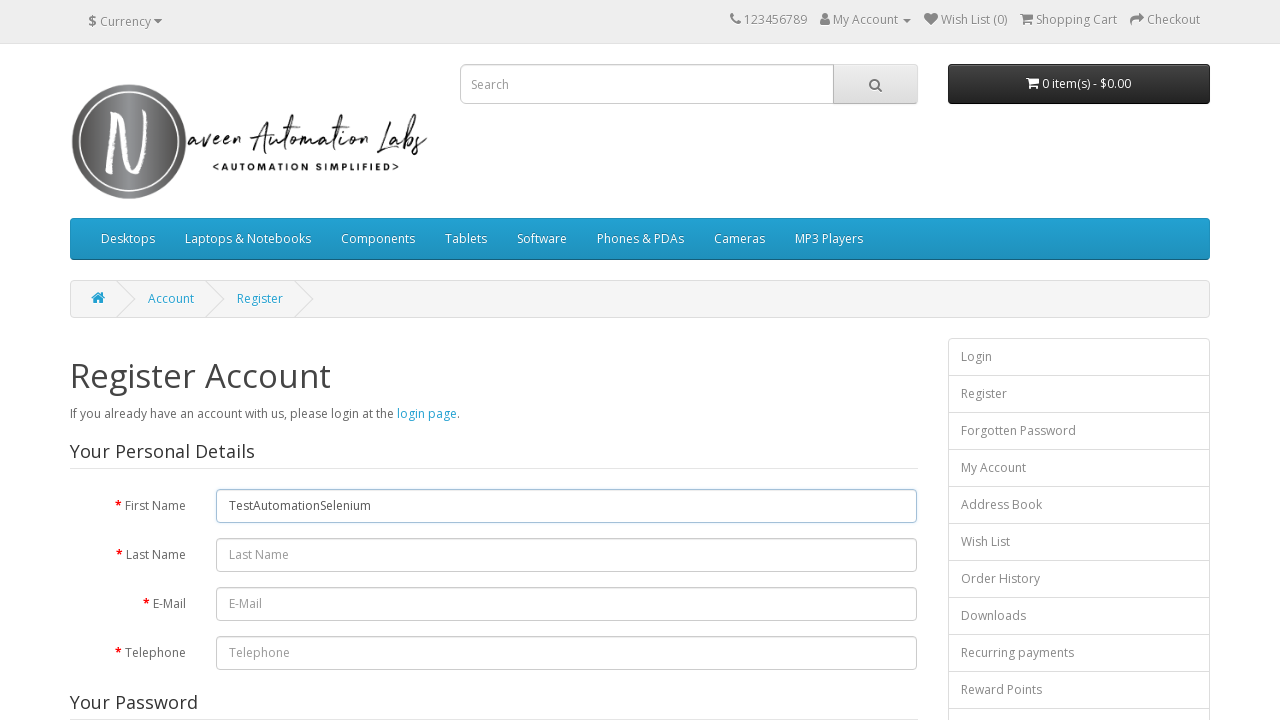

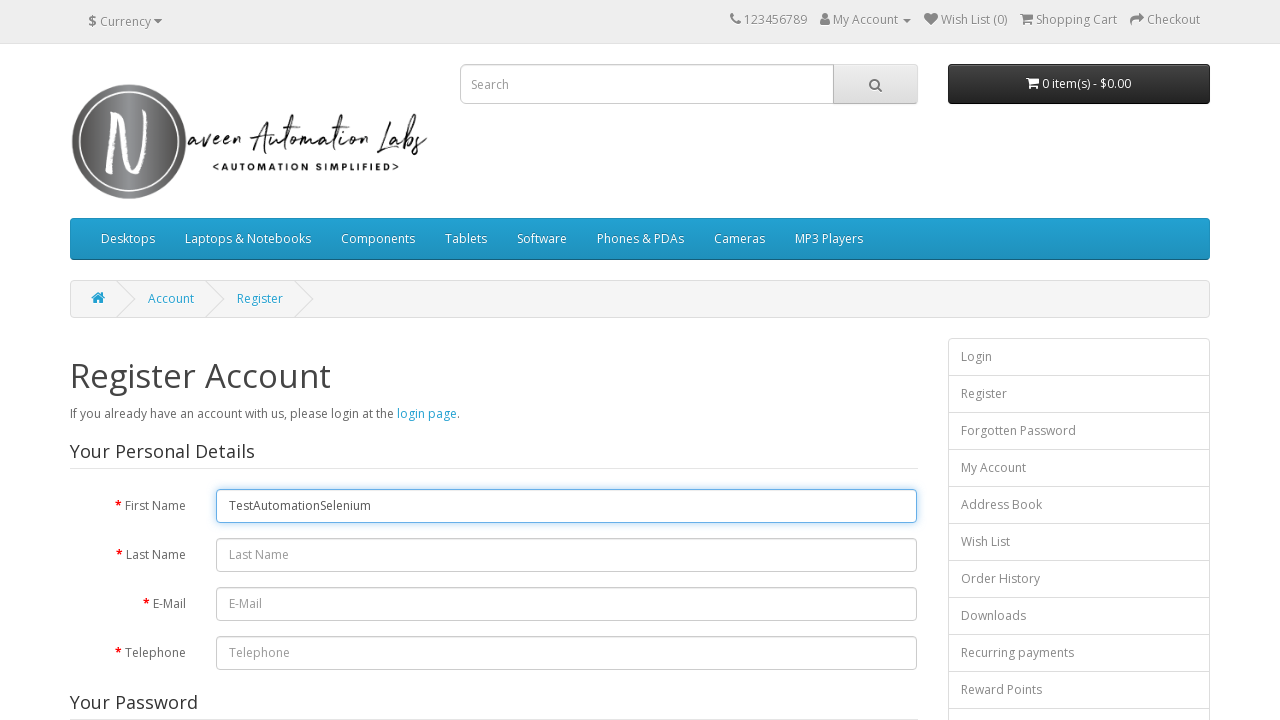